Tests JavaScript prompt alert handling by clicking a button to trigger a prompt dialog, entering text into the prompt, and accepting it.

Starting URL: https://v1.training-support.net/selenium/javascript-alerts

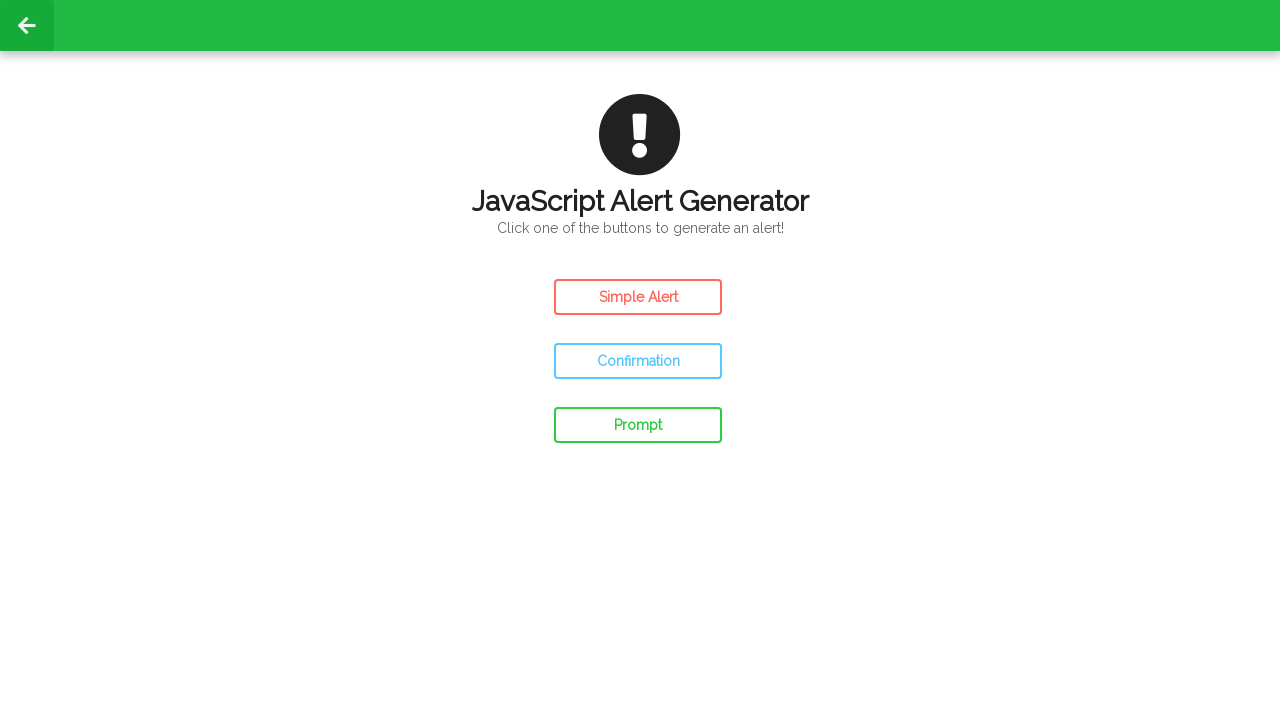

Set up dialog handler to accept prompt with 'Awesome!' text
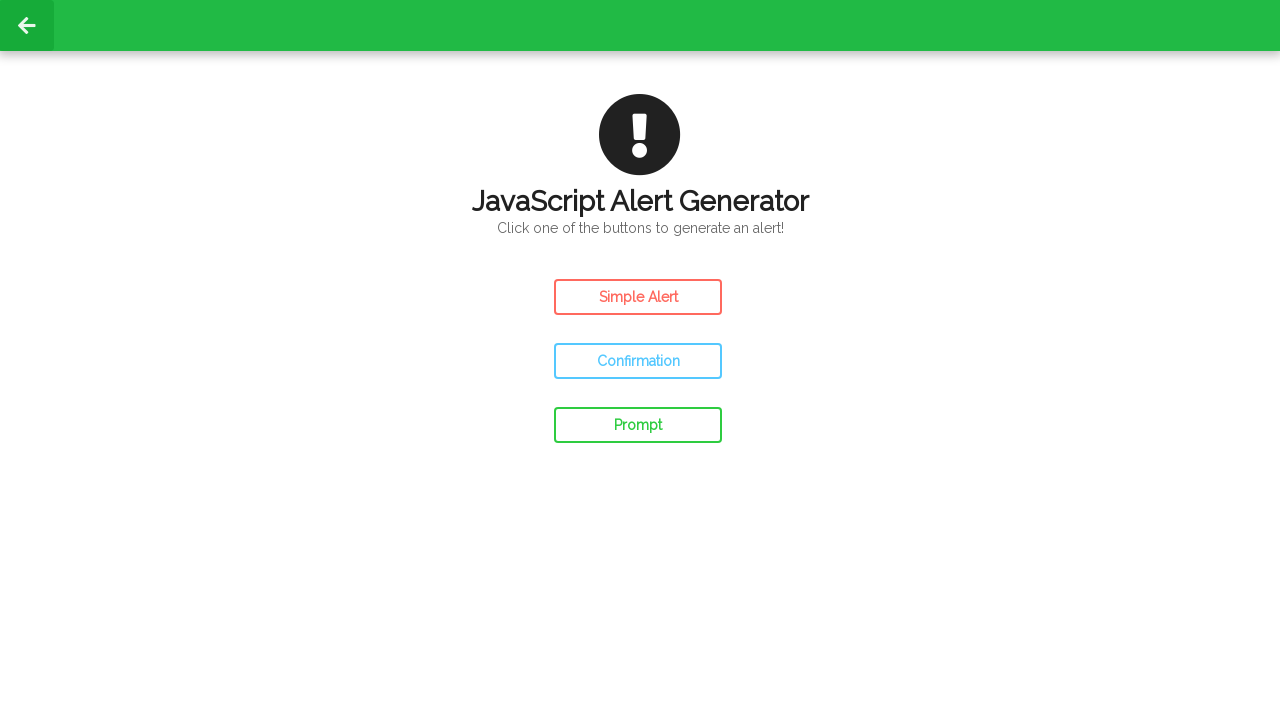

Clicked prompt button to trigger JavaScript prompt dialog at (638, 425) on #prompt
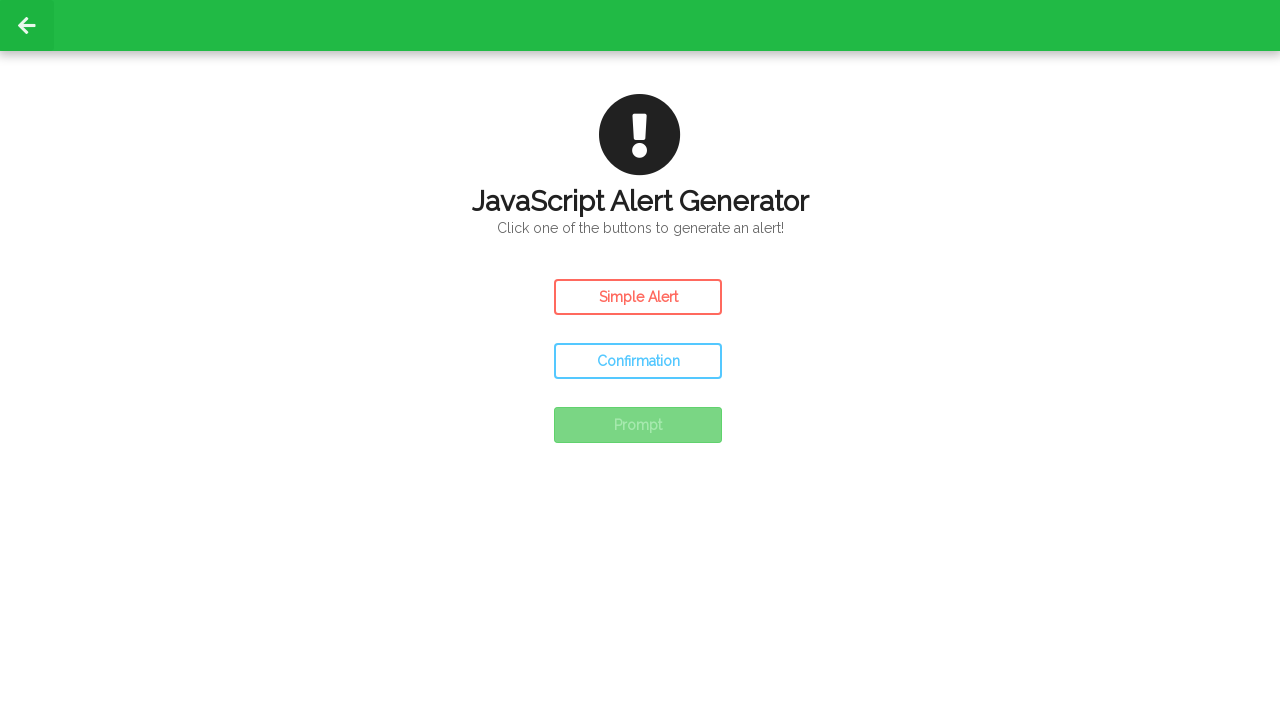

Waited for page to update after prompt was accepted
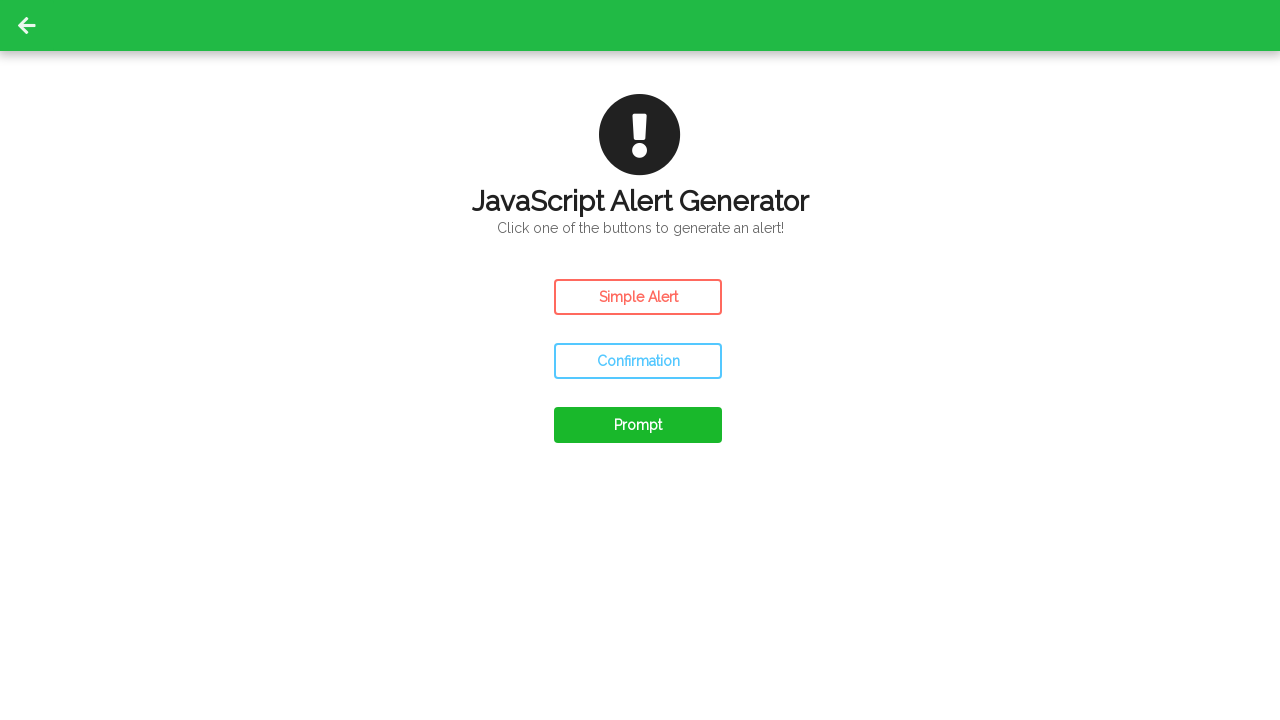

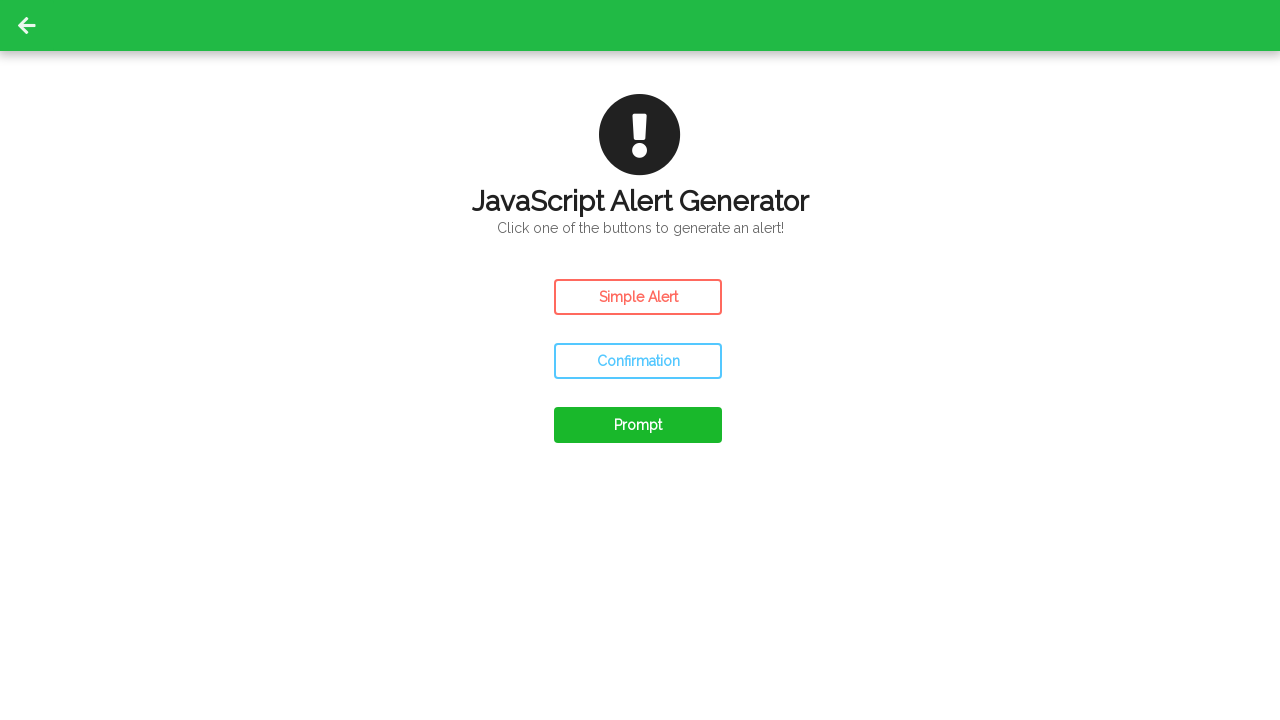